Navigates to the DemoQA broken links page and verifies that hyperlink elements are present on the page

Starting URL: https://demoqa.com/broken

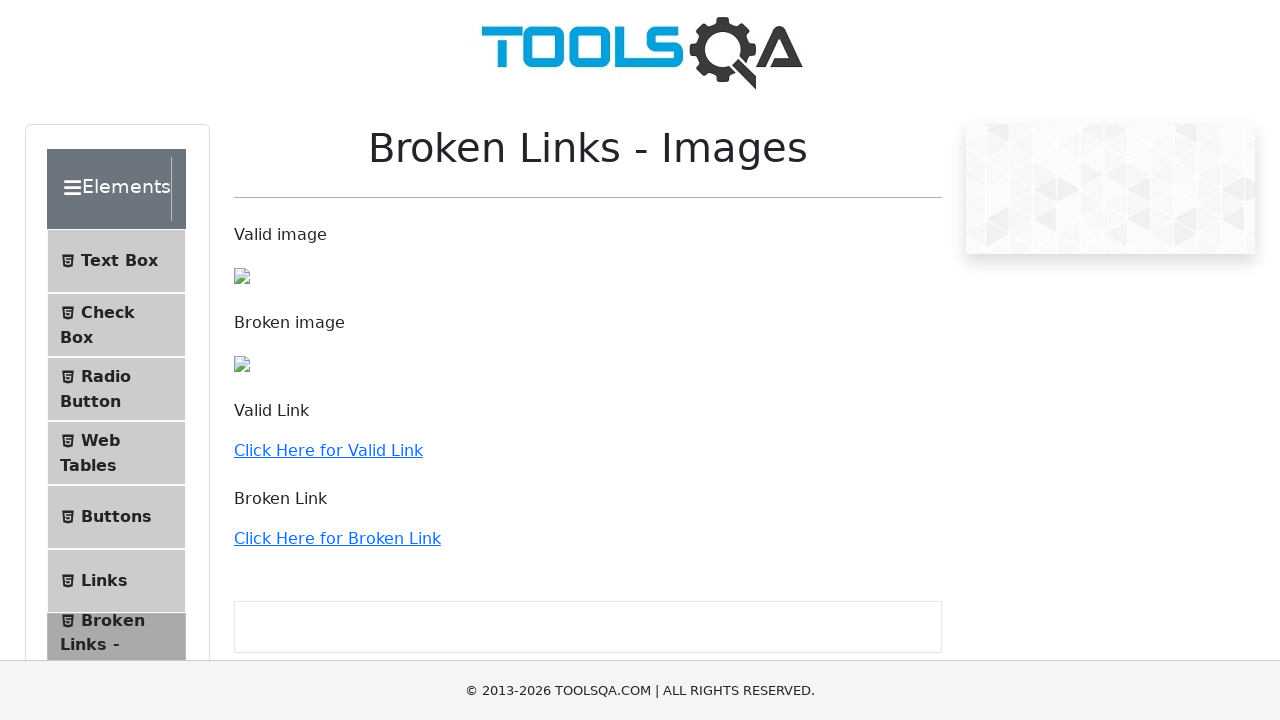

Navigated to DemoQA broken links page
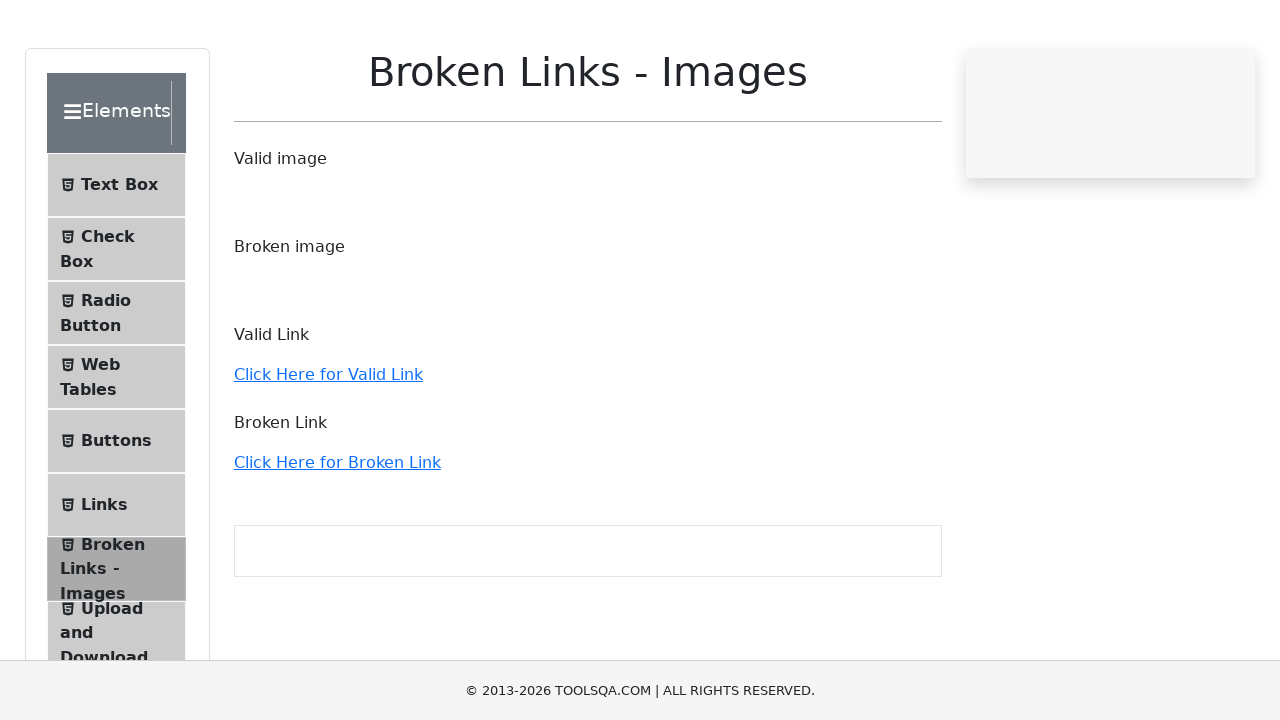

Waited for hyperlink elements to be present on the page
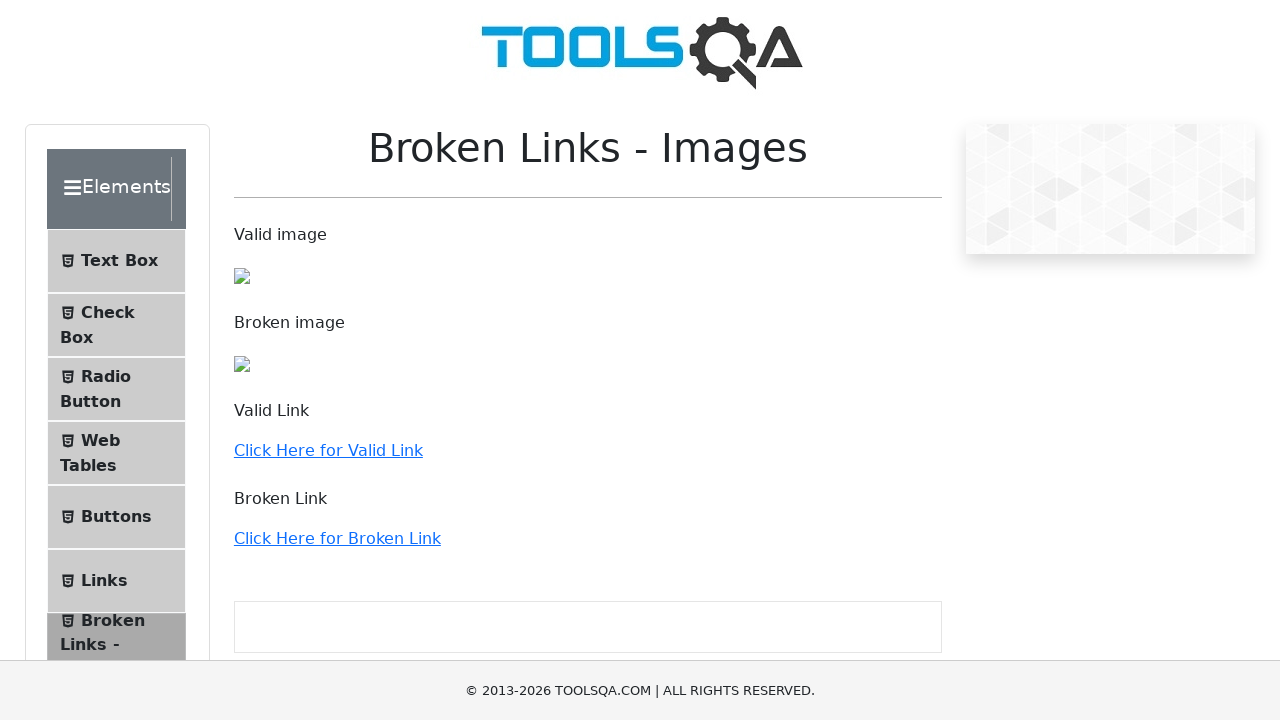

Located all hyperlink elements on the page
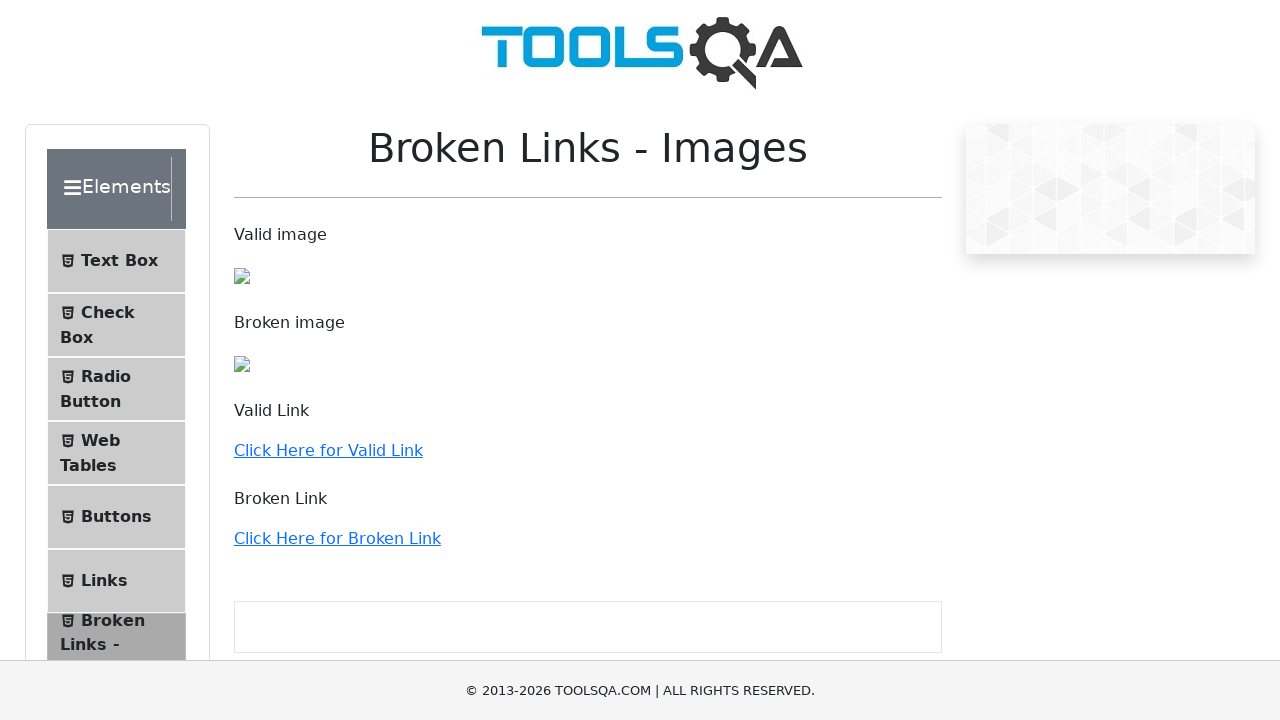

Verified that the first hyperlink element is visible
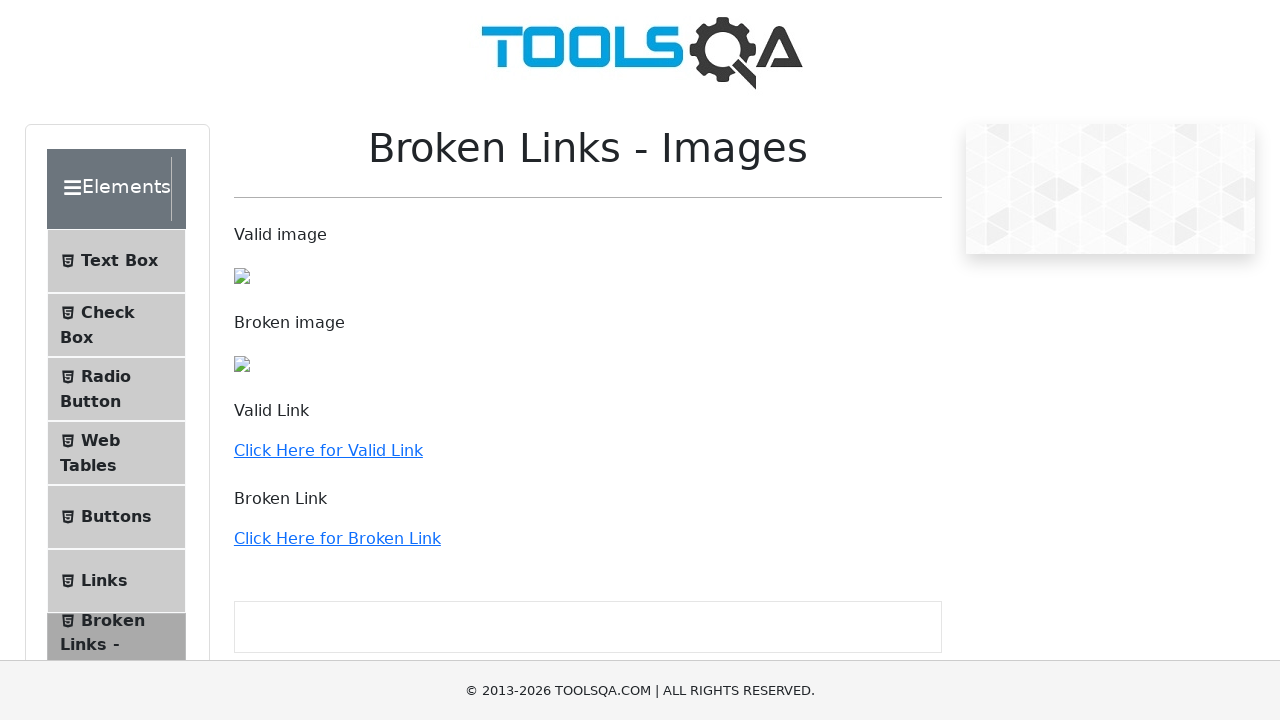

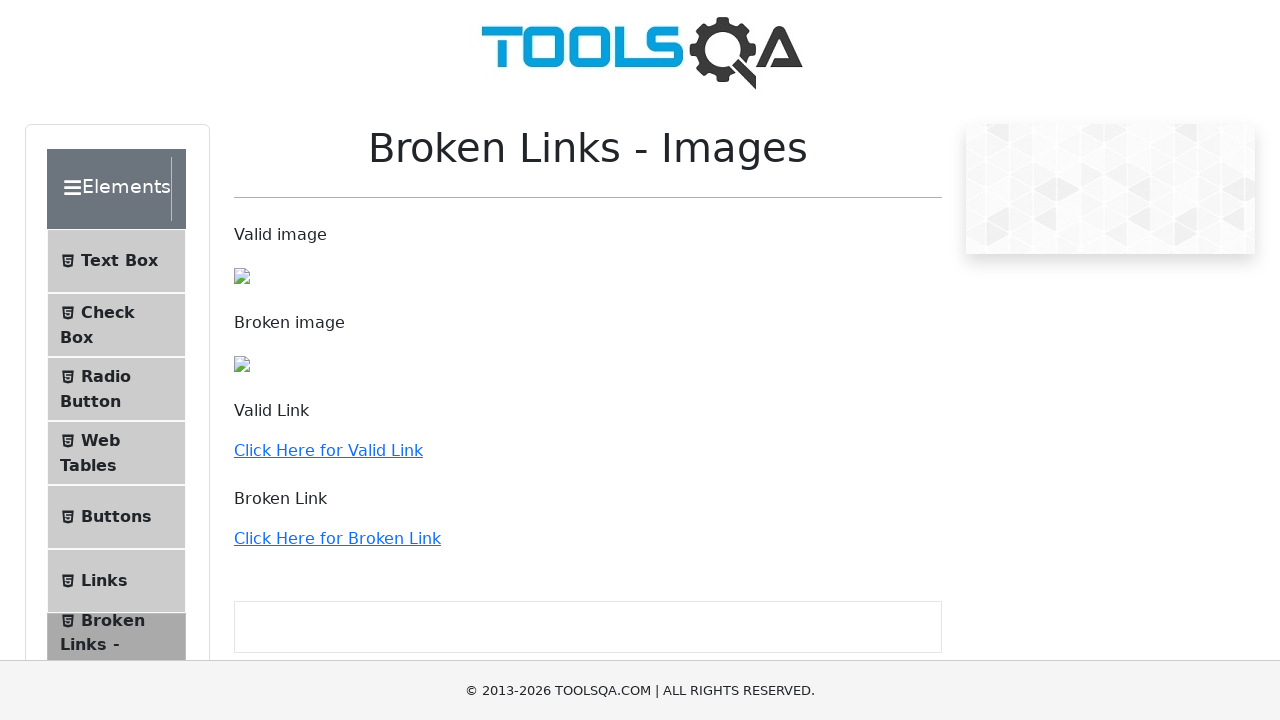